Tests alert popup handling by triggering an alert in W3Schools' JavaScript tryit editor and dismissing it

Starting URL: https://www.w3schools.com/js/tryit.asp?filename=tryjs_alert

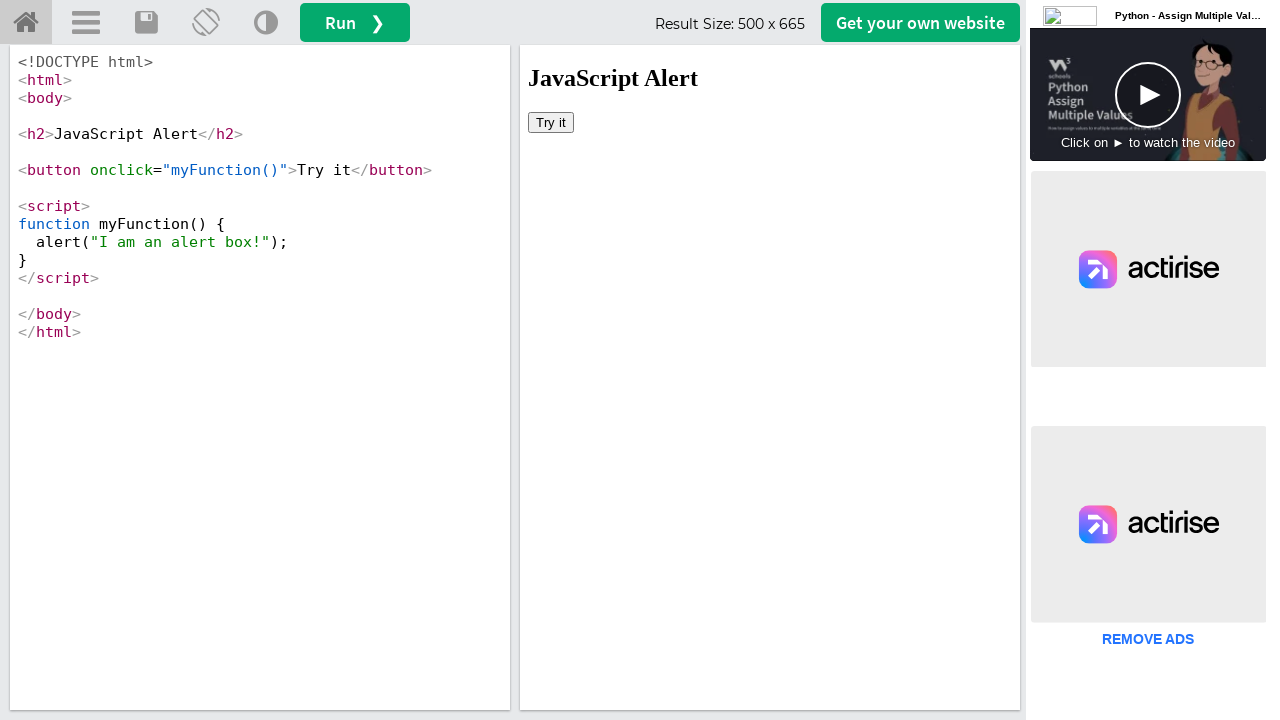

Located iframe element containing the demo
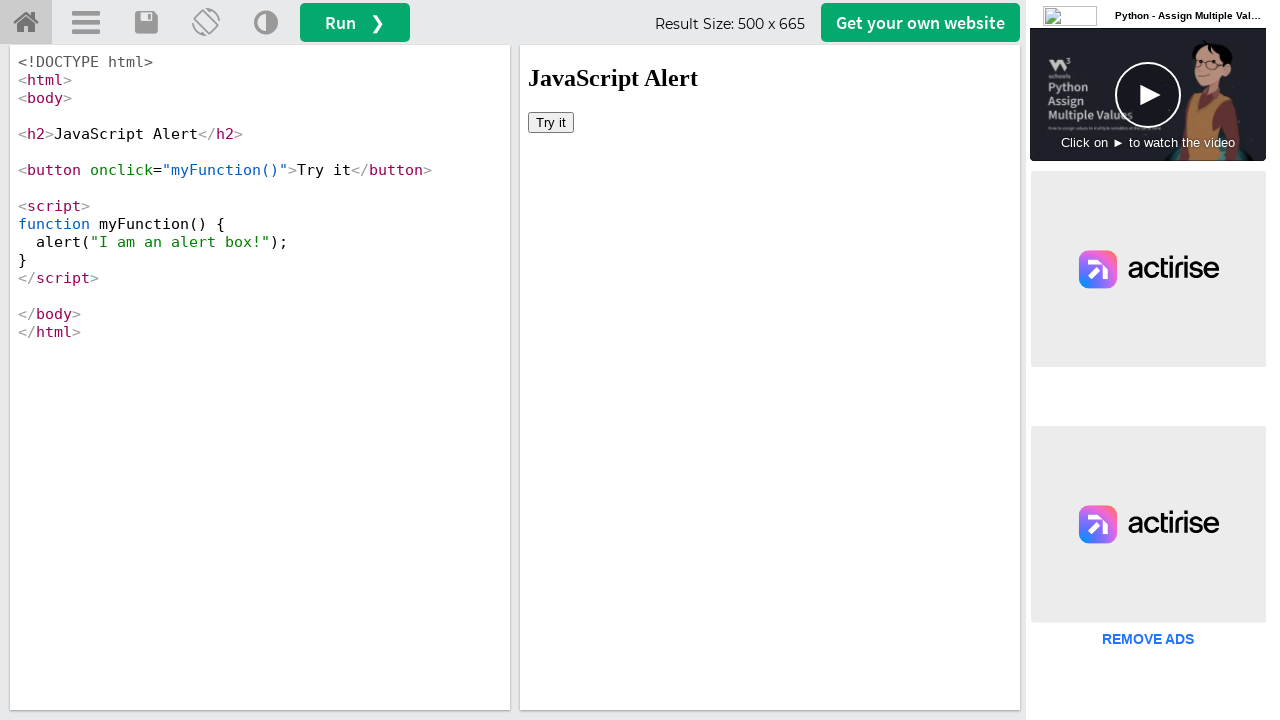

Clicked 'Try it' button to trigger alert popup at (551, 122) on iframe#iframeResult >> internal:control=enter-frame >> xpath=//button[text()='Tr
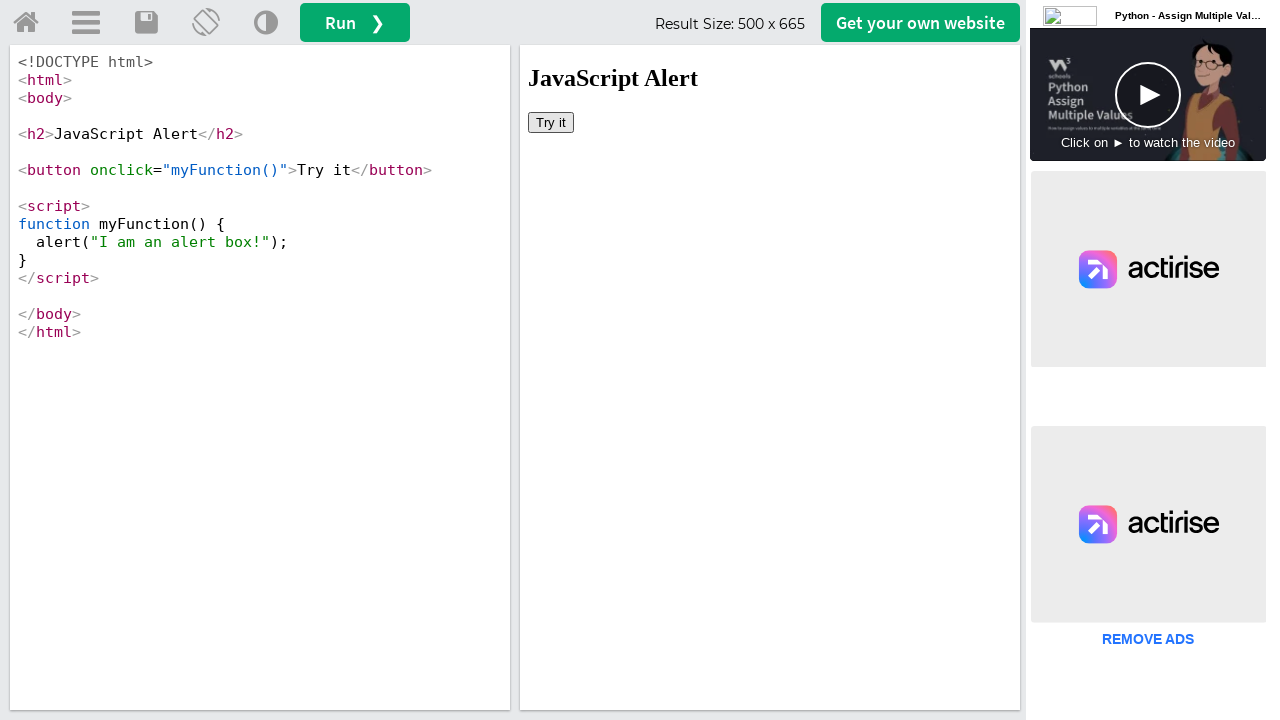

Set up dialog handler to dismiss alert popup
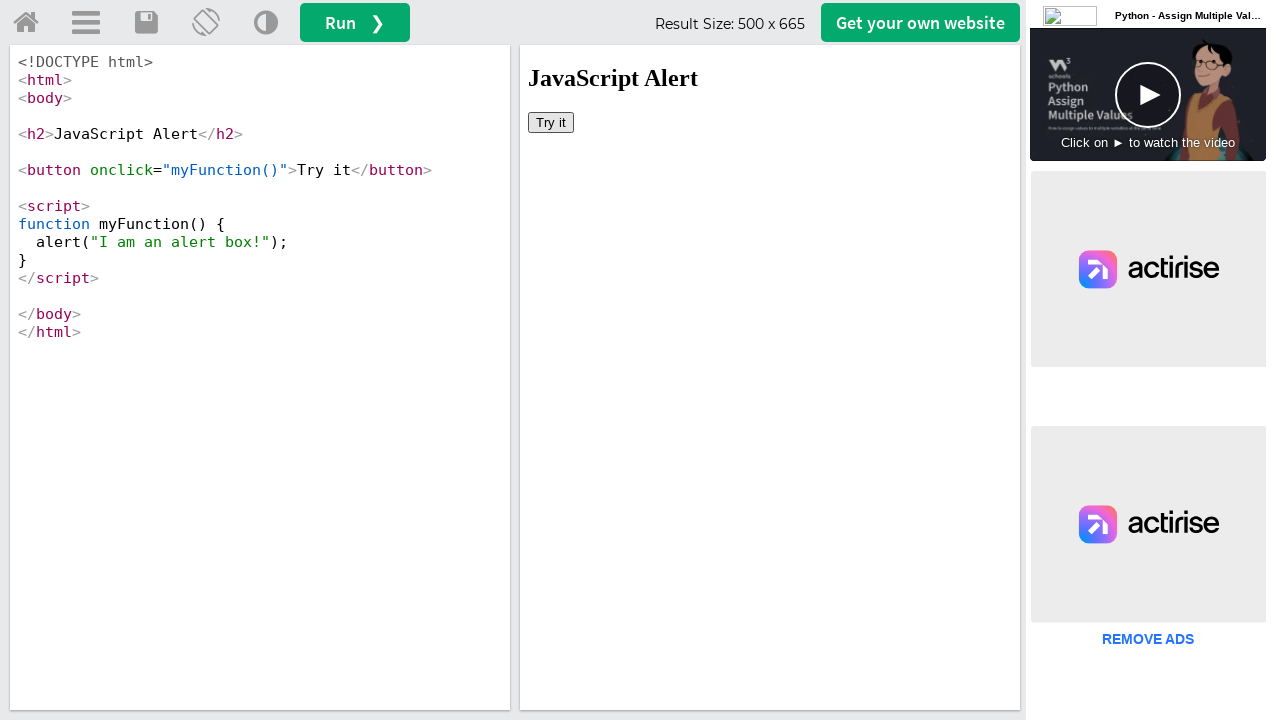

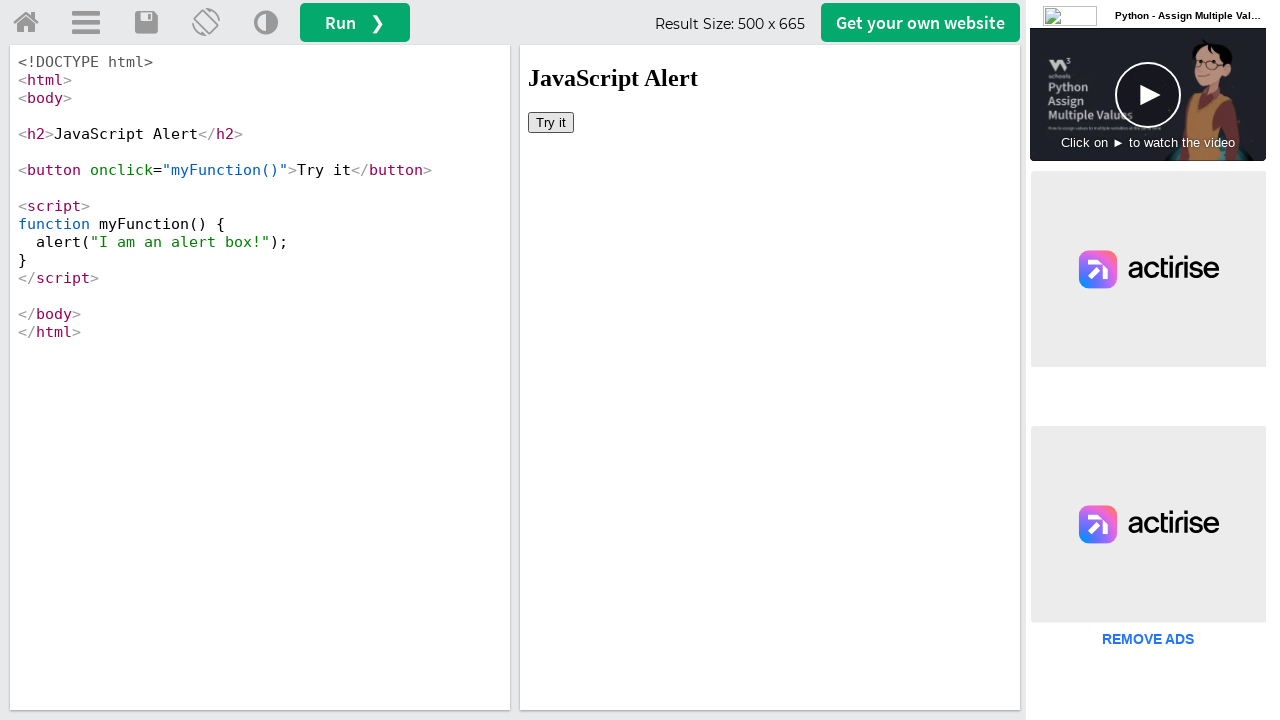